Tests scrolling to elements and filling form fields on a scroll practice page by entering a name and date

Starting URL: https://formy-project.herokuapp.com/scroll

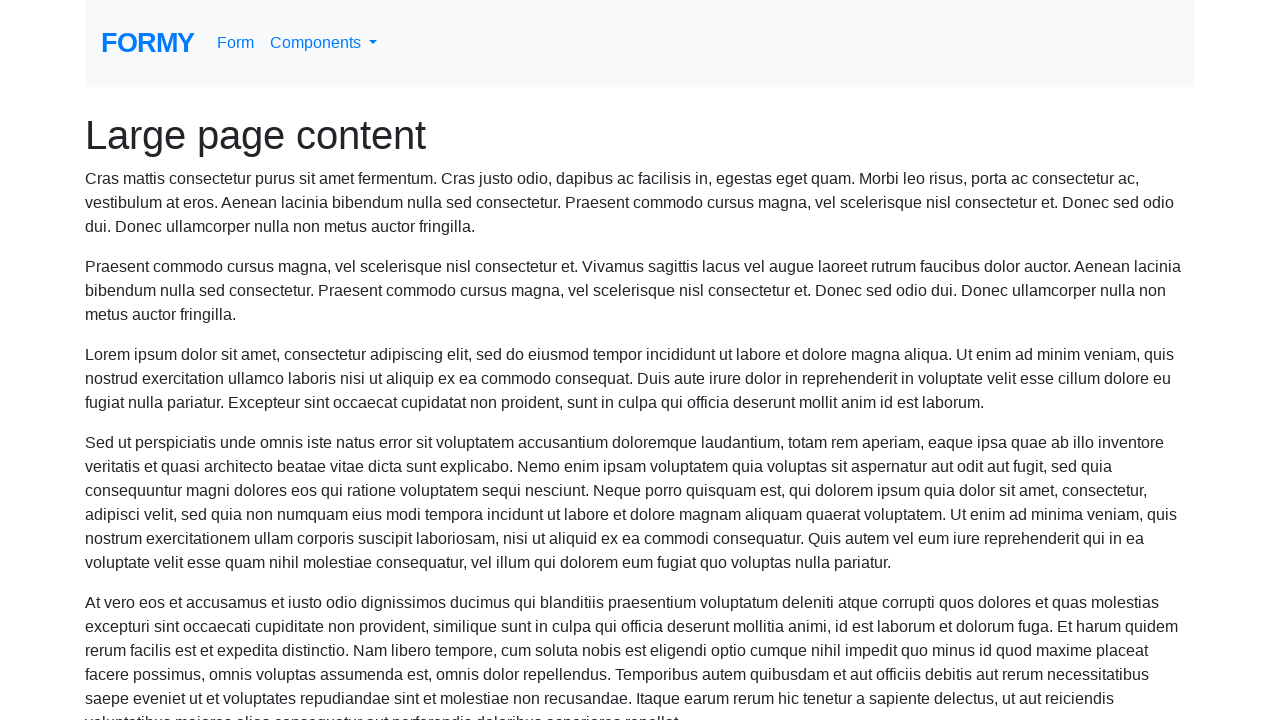

Scrolled to name field
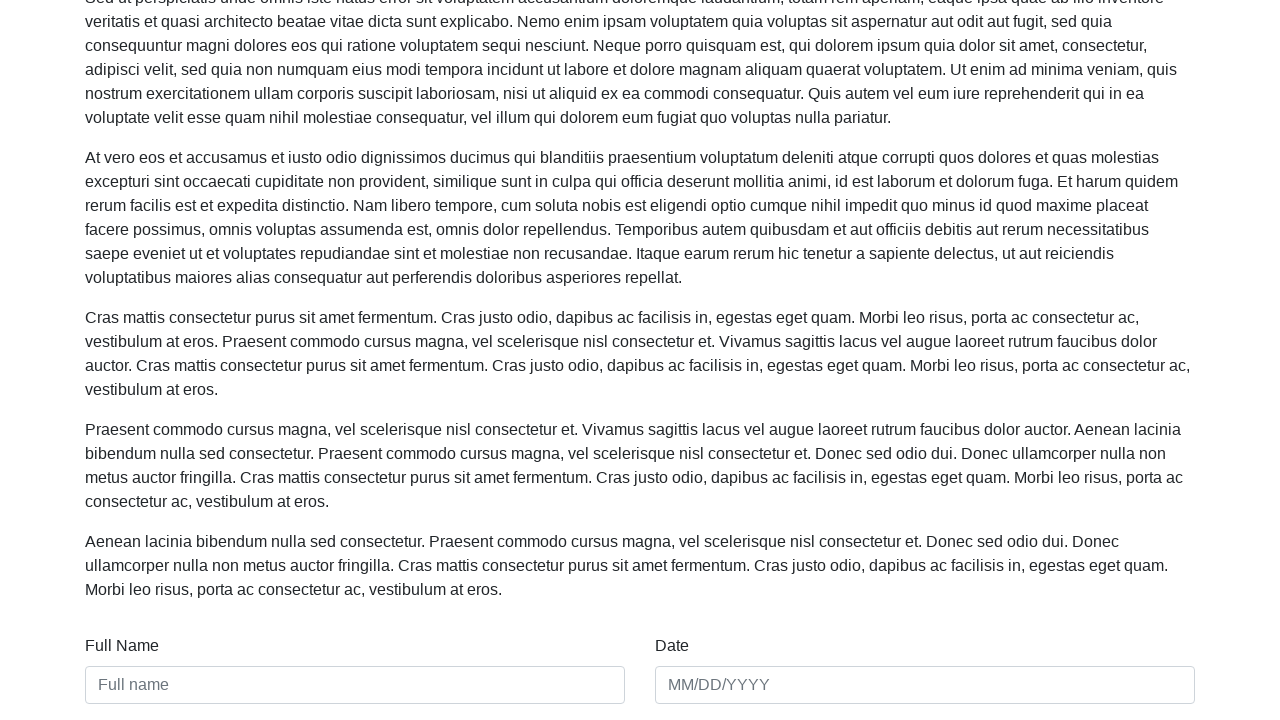

Filled name field with 'Isabelle Fraselle' on #name
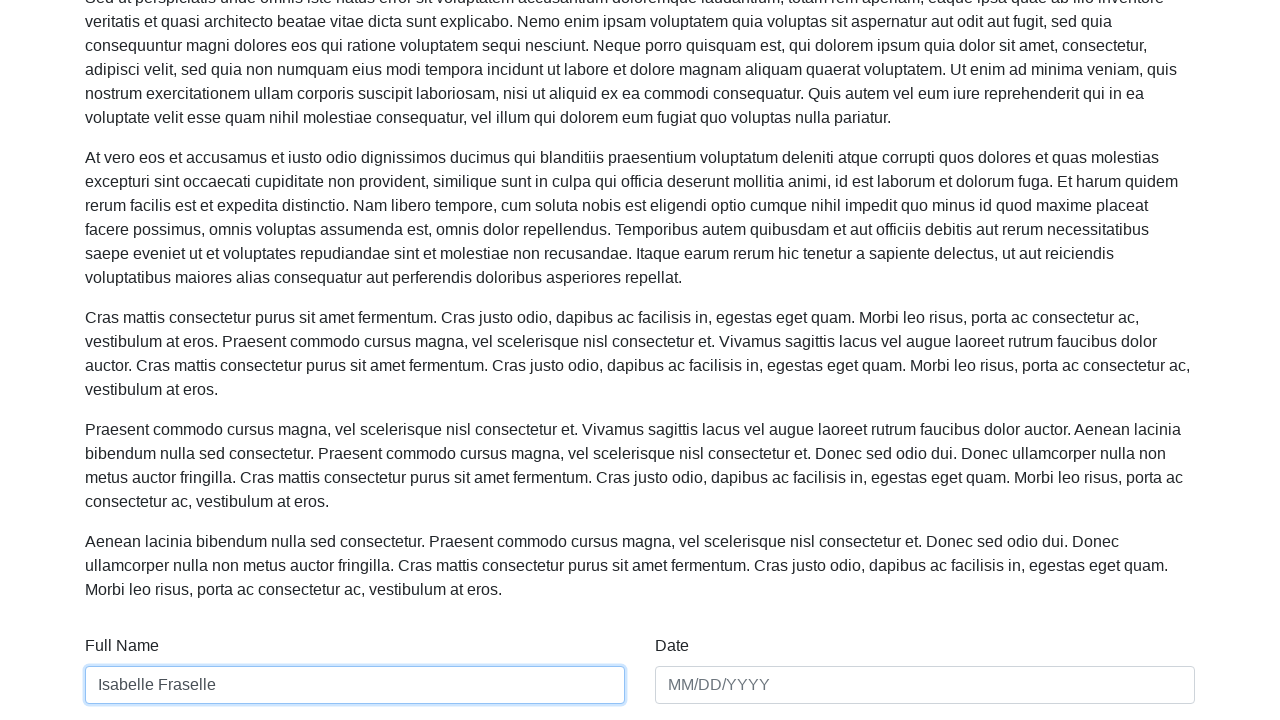

Filled date field with '01/01/2020' on #date
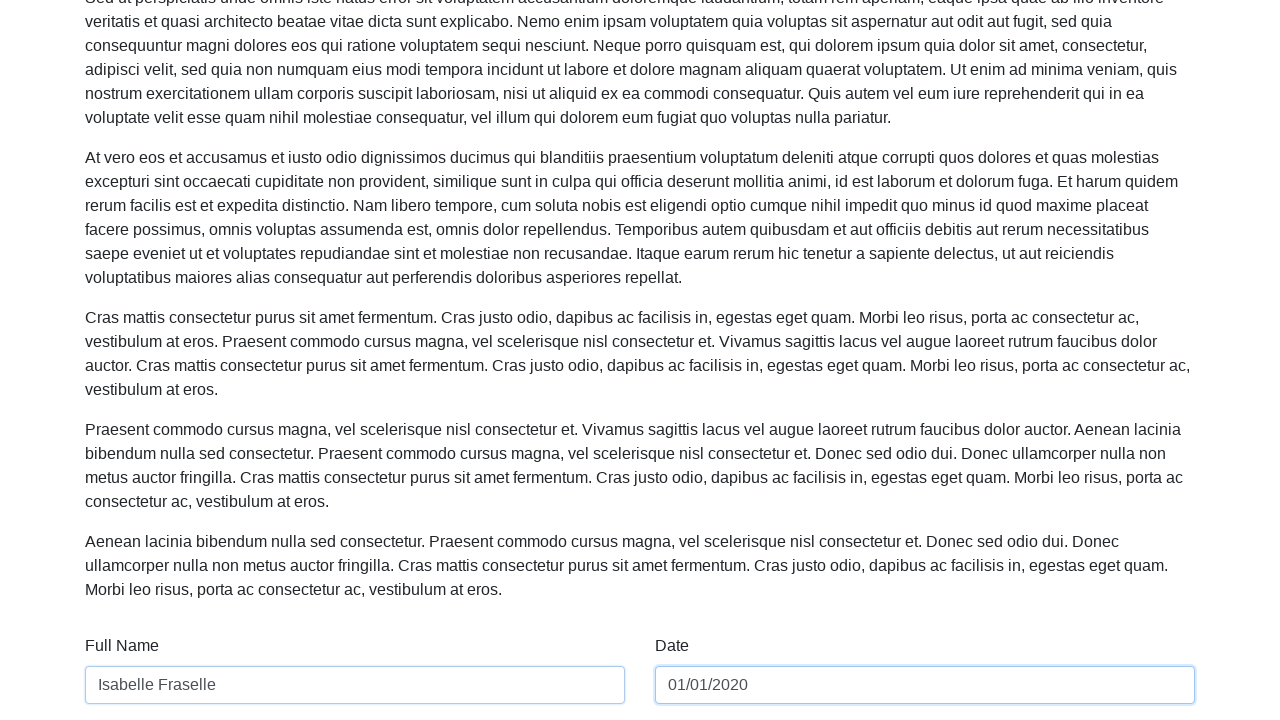

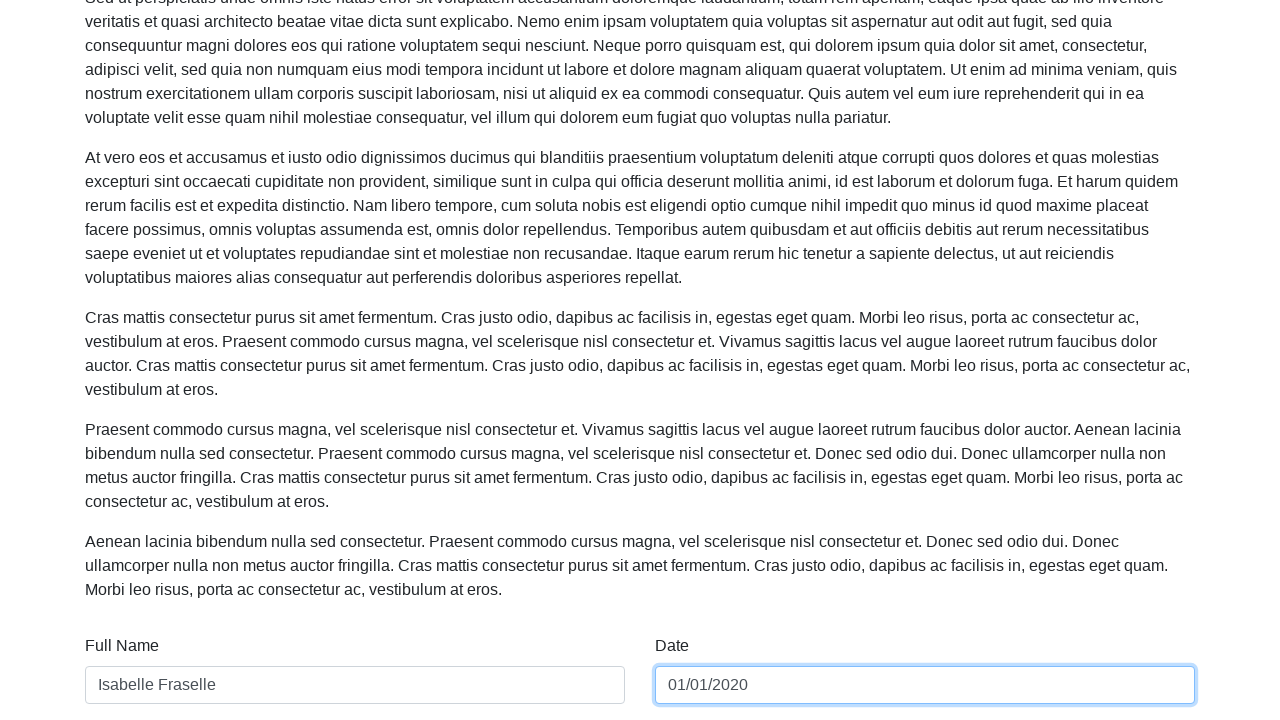